Tests that clicking filter links (All, Active, Completed) highlights the currently applied filter

Starting URL: https://demo.playwright.dev/todomvc

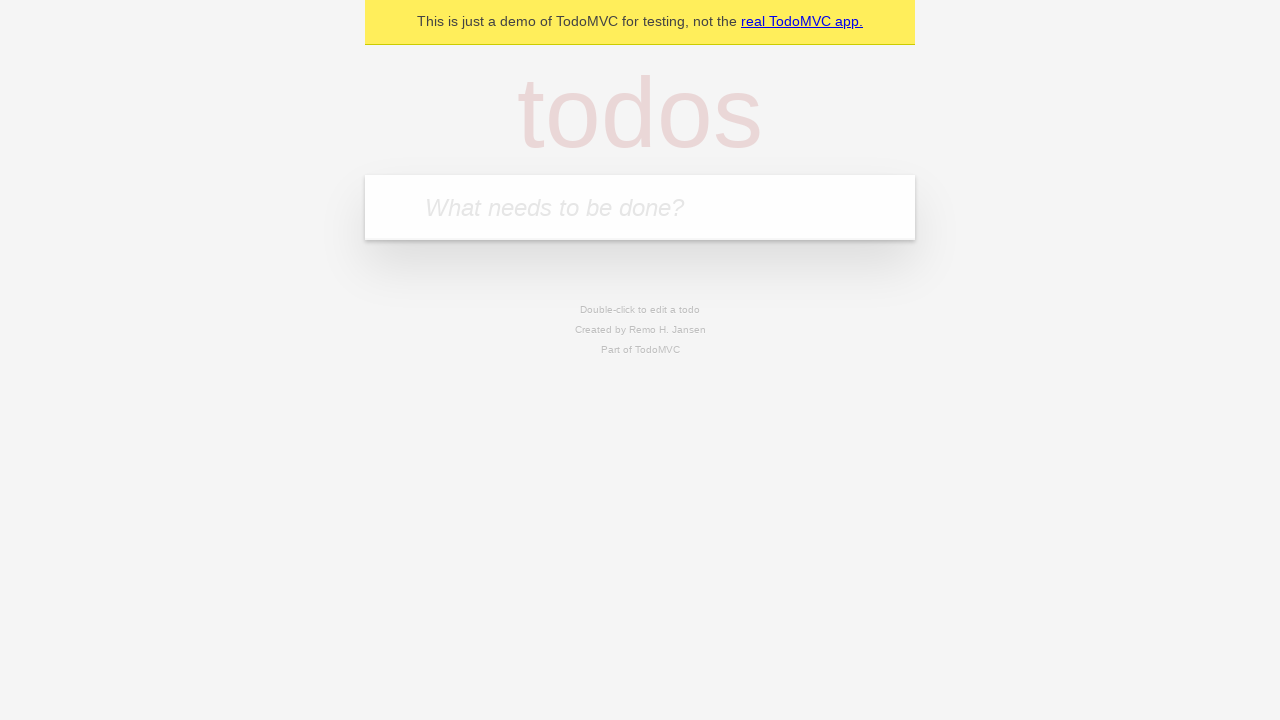

Filled todo input with 'buy some cheese' on internal:attr=[placeholder="What needs to be done?"i]
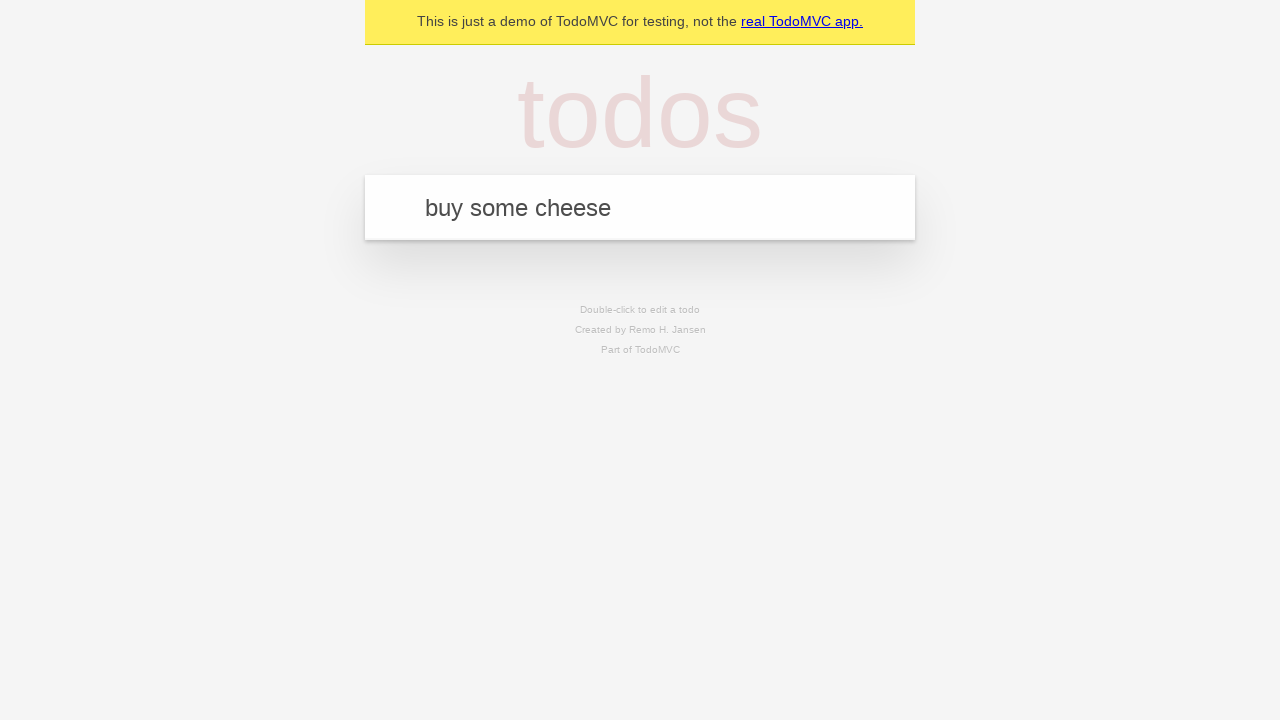

Pressed Enter to add first todo on internal:attr=[placeholder="What needs to be done?"i]
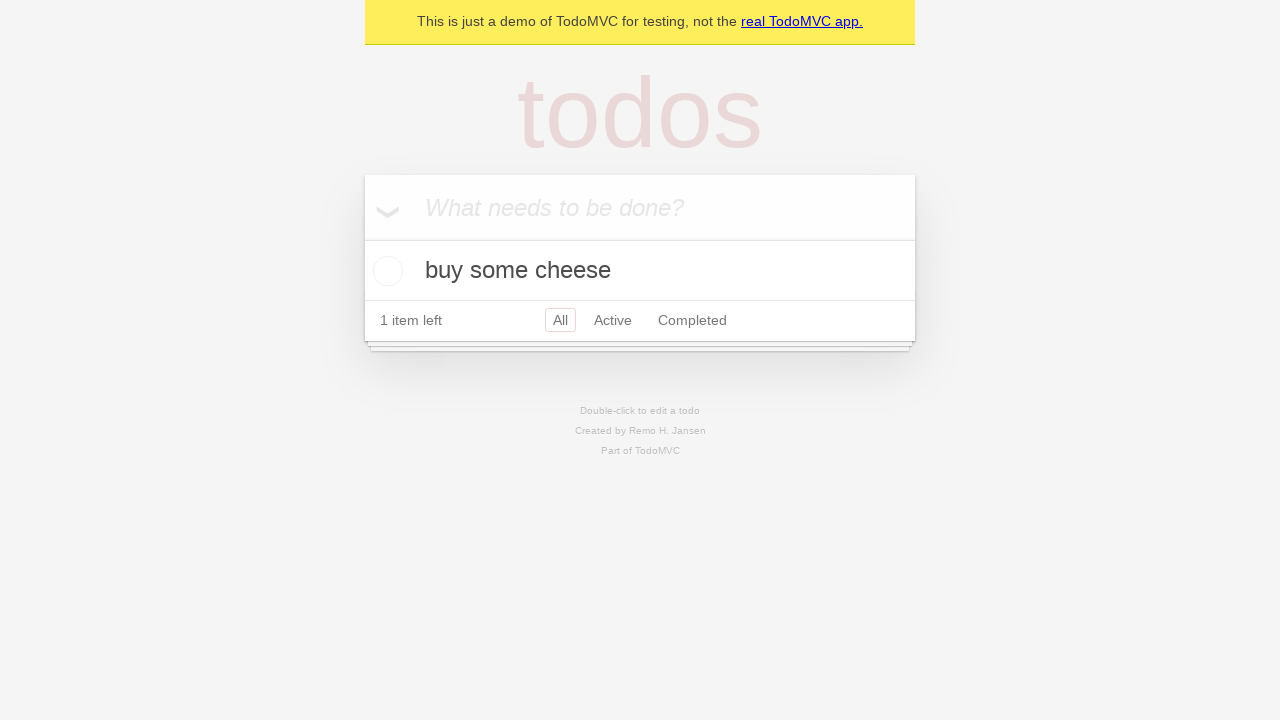

Filled todo input with 'feed the cat' on internal:attr=[placeholder="What needs to be done?"i]
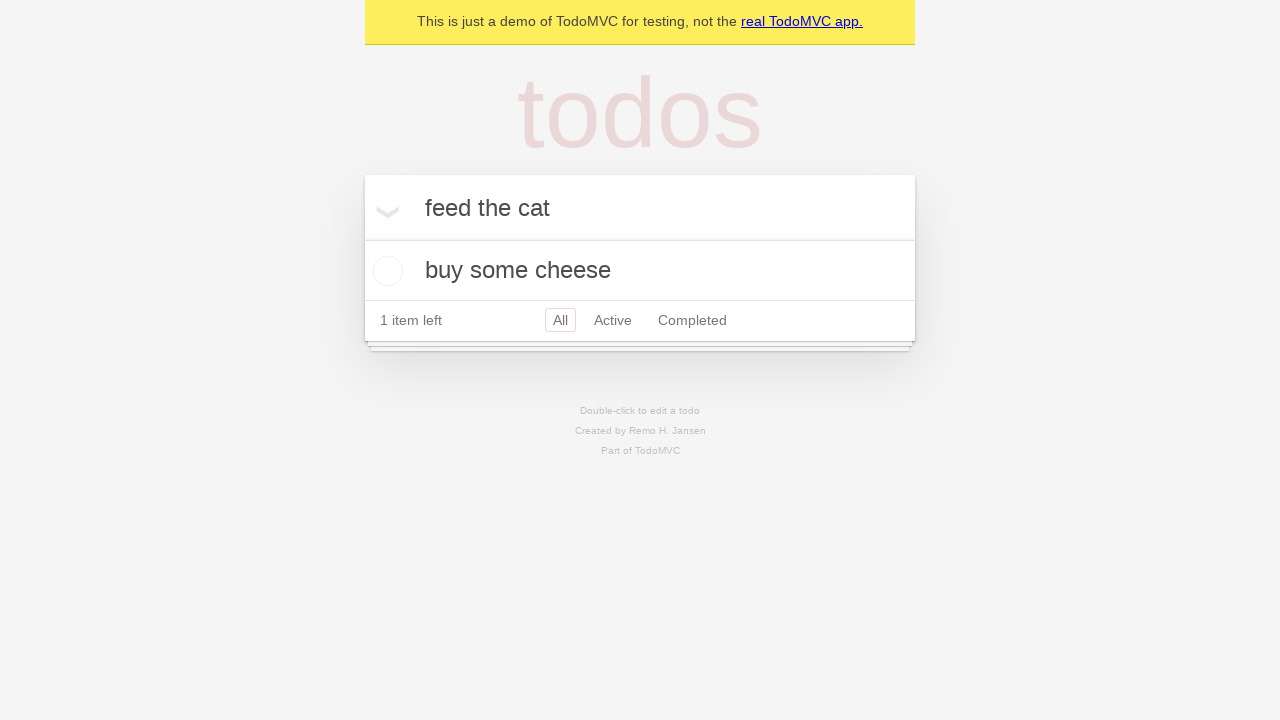

Pressed Enter to add second todo on internal:attr=[placeholder="What needs to be done?"i]
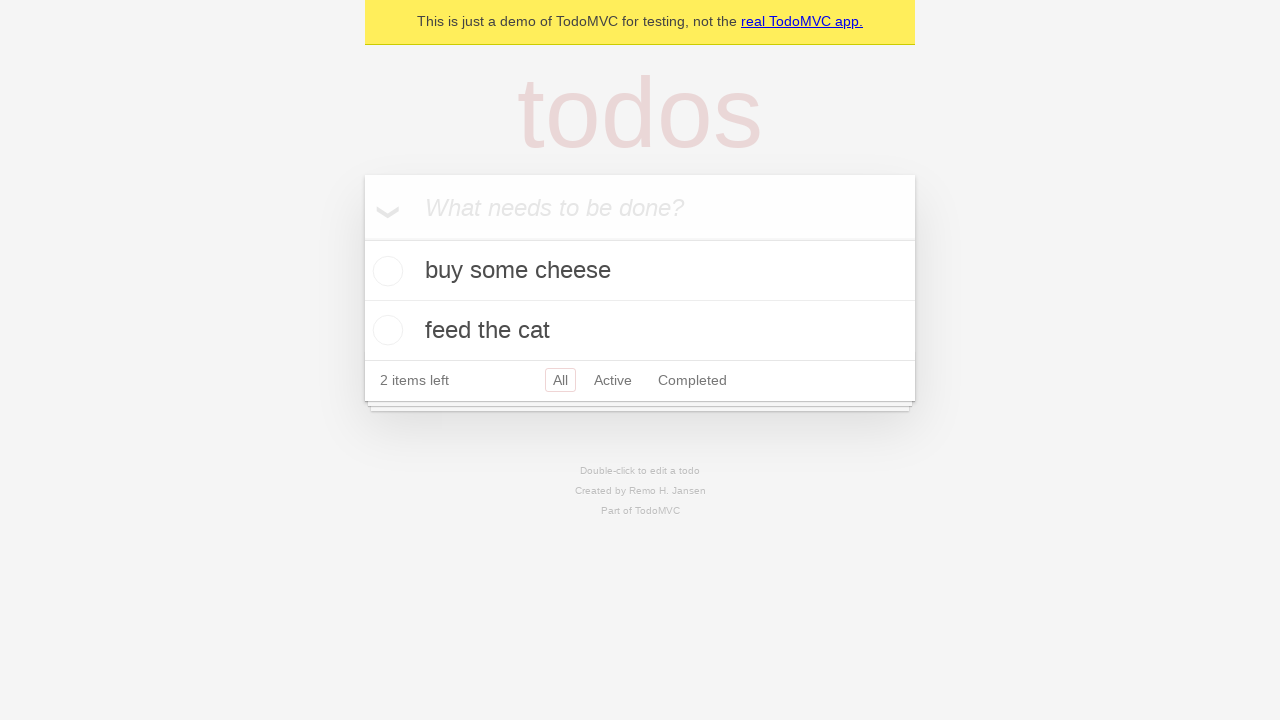

Filled todo input with 'book a doctors appointment' on internal:attr=[placeholder="What needs to be done?"i]
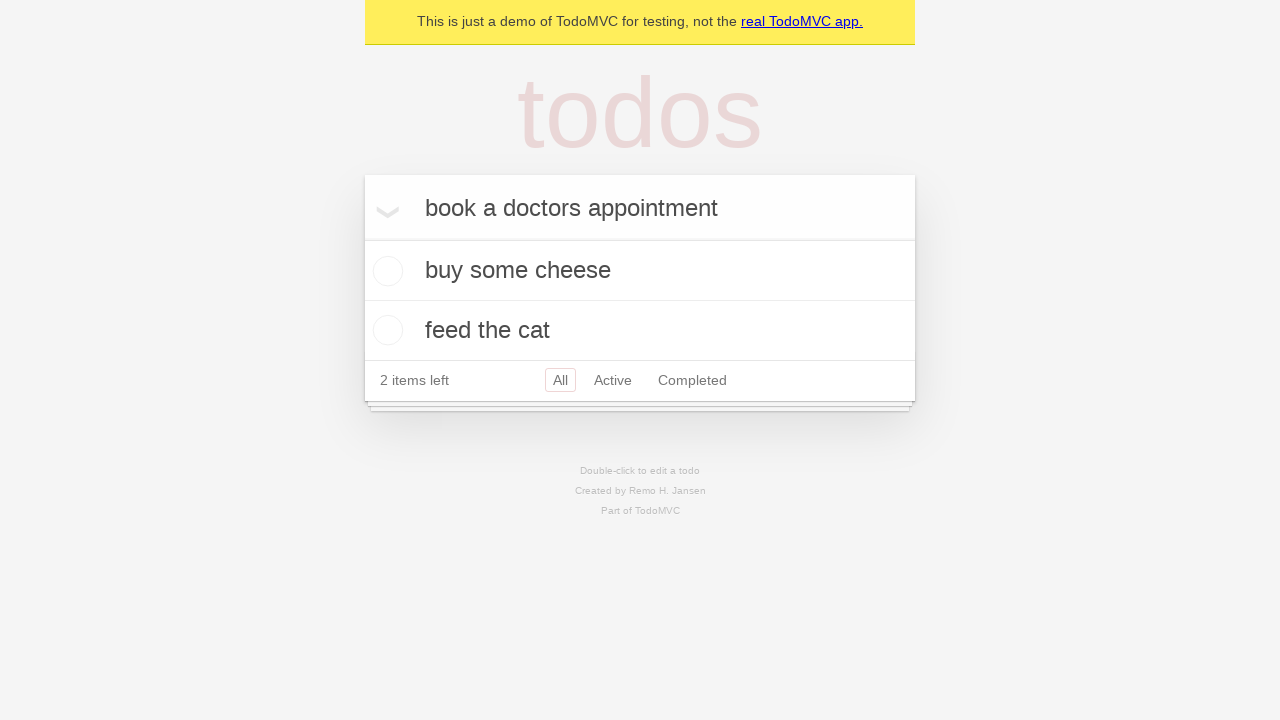

Pressed Enter to add third todo on internal:attr=[placeholder="What needs to be done?"i]
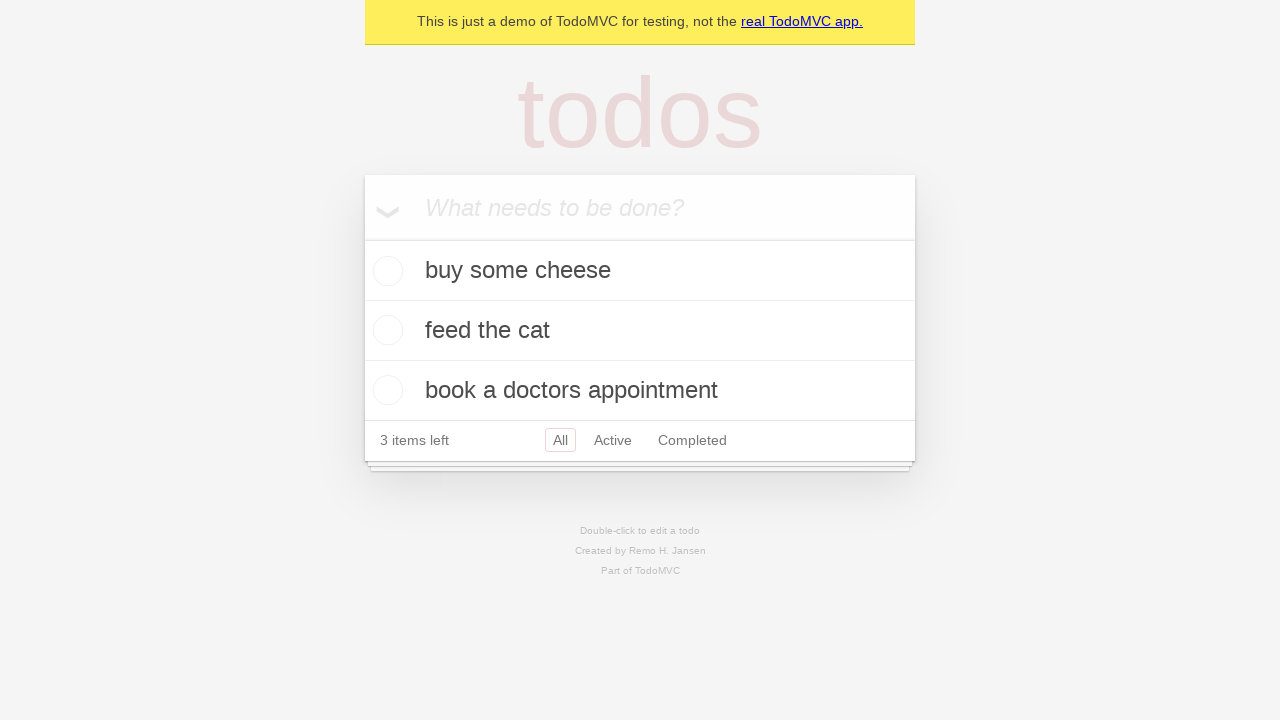

Clicked Active filter link at (613, 440) on internal:role=link[name="Active"i]
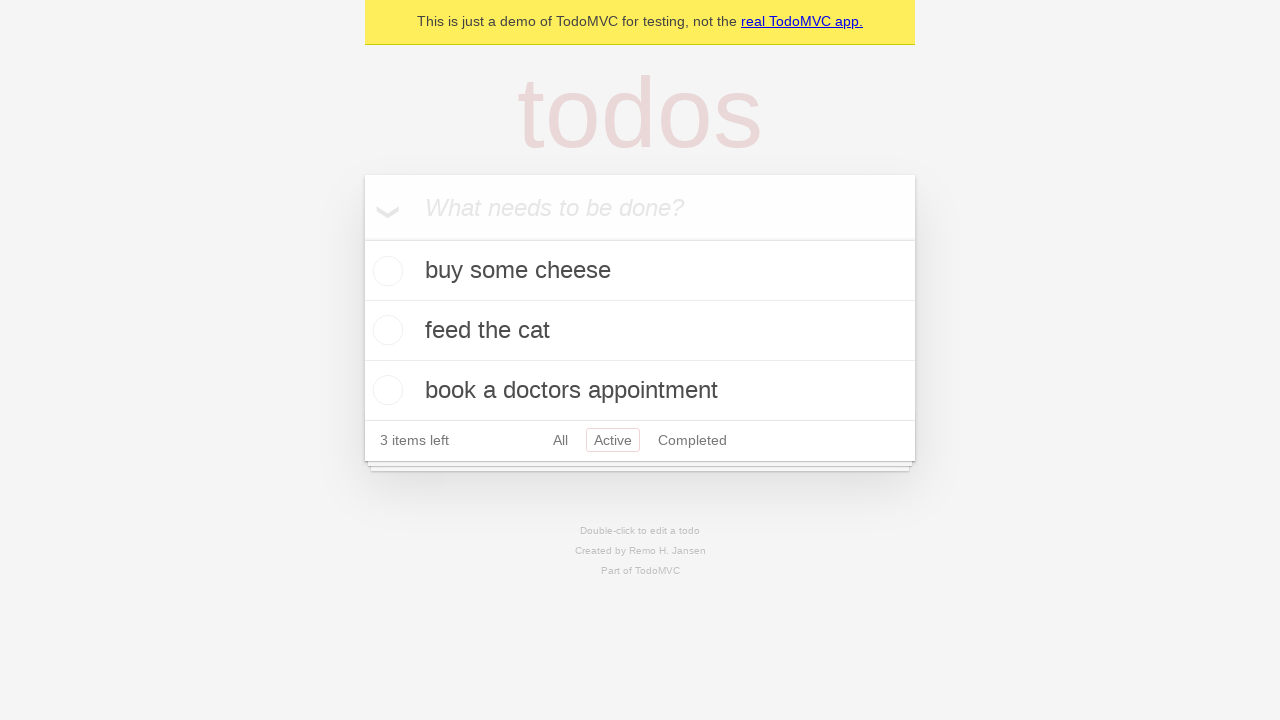

Clicked Completed filter link at (692, 440) on internal:role=link[name="Completed"i]
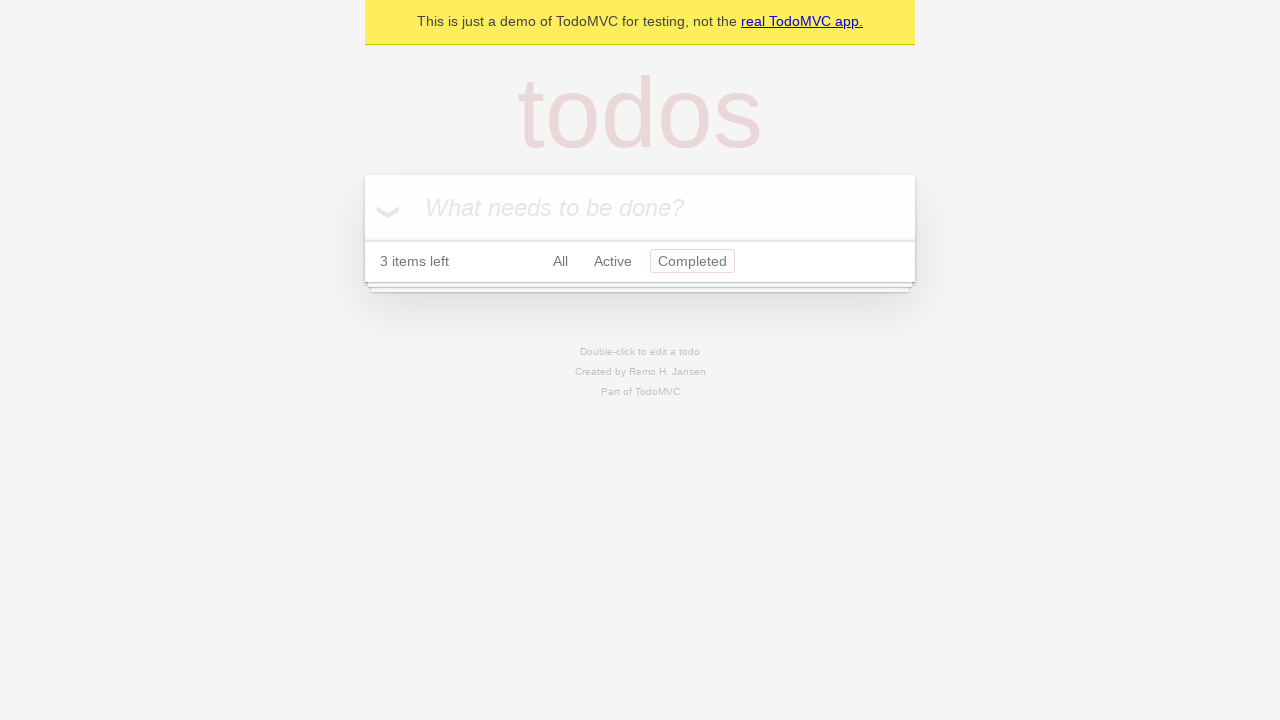

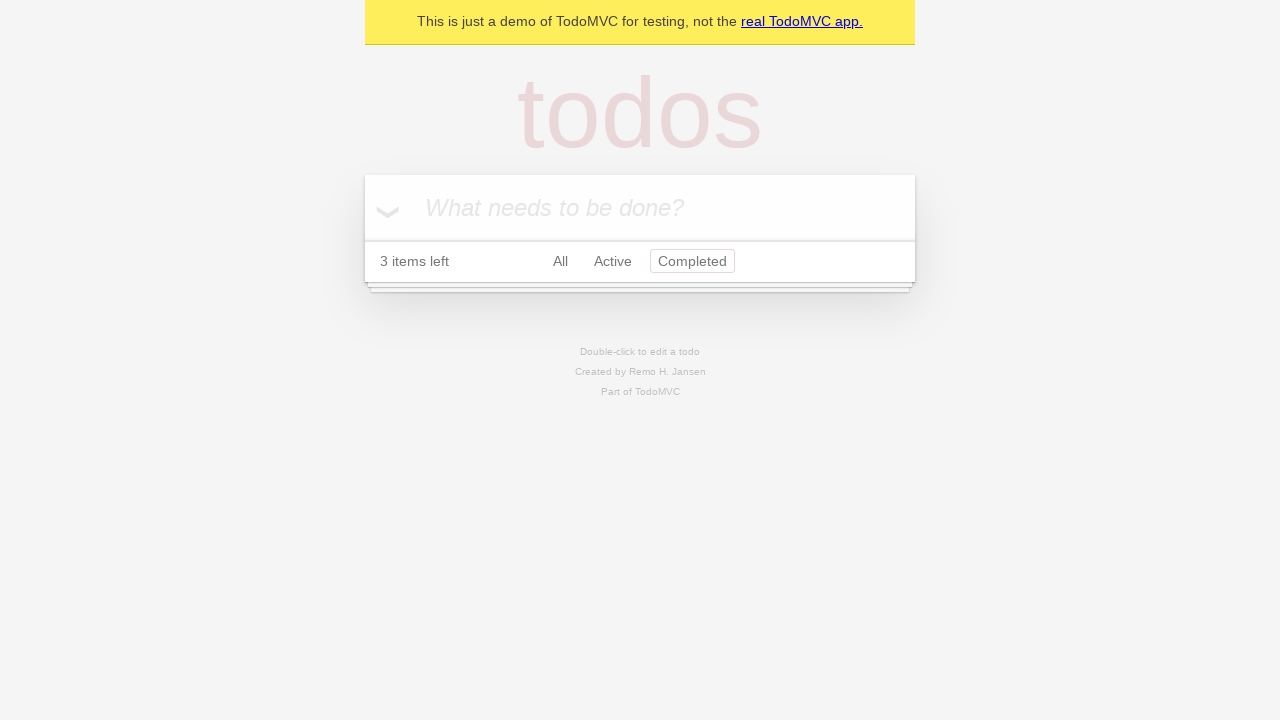